Tests a SweetAlert popup by clicking a preview button to trigger the alert, then clicking "OK" to close it.

Starting URL: https://sweetalert.js.org/

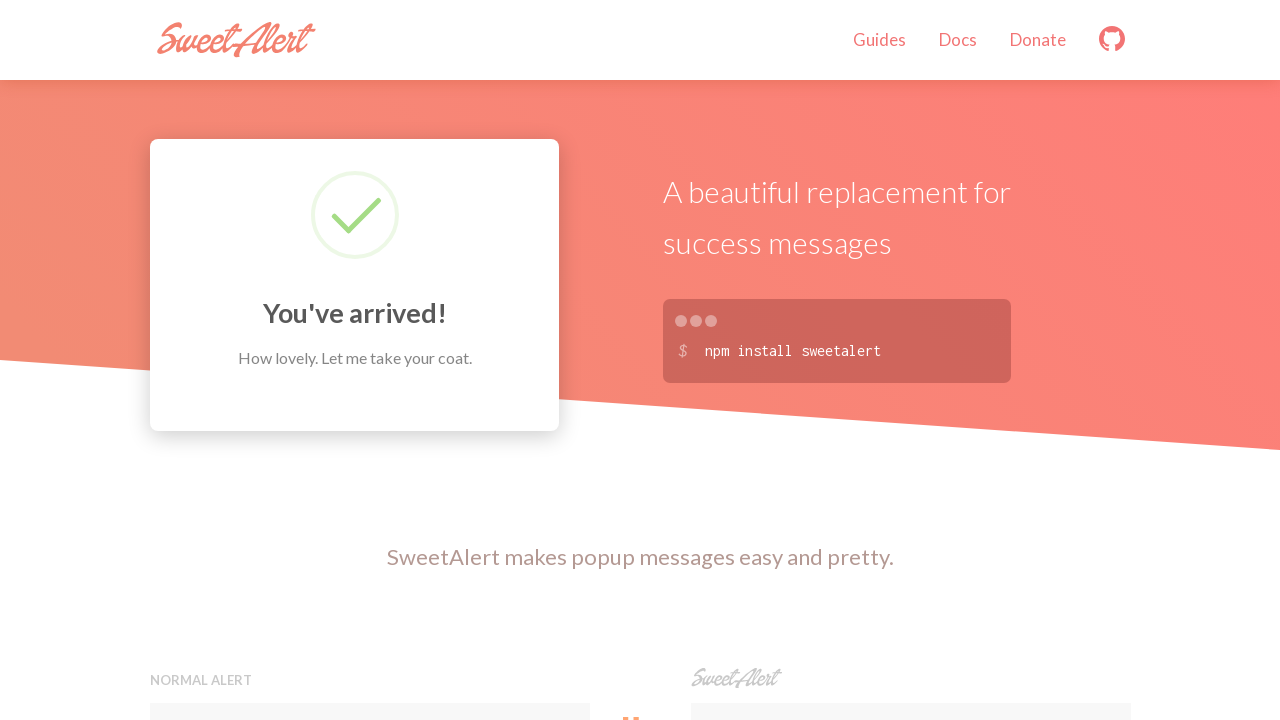

Navigated to SweetAlert demo page
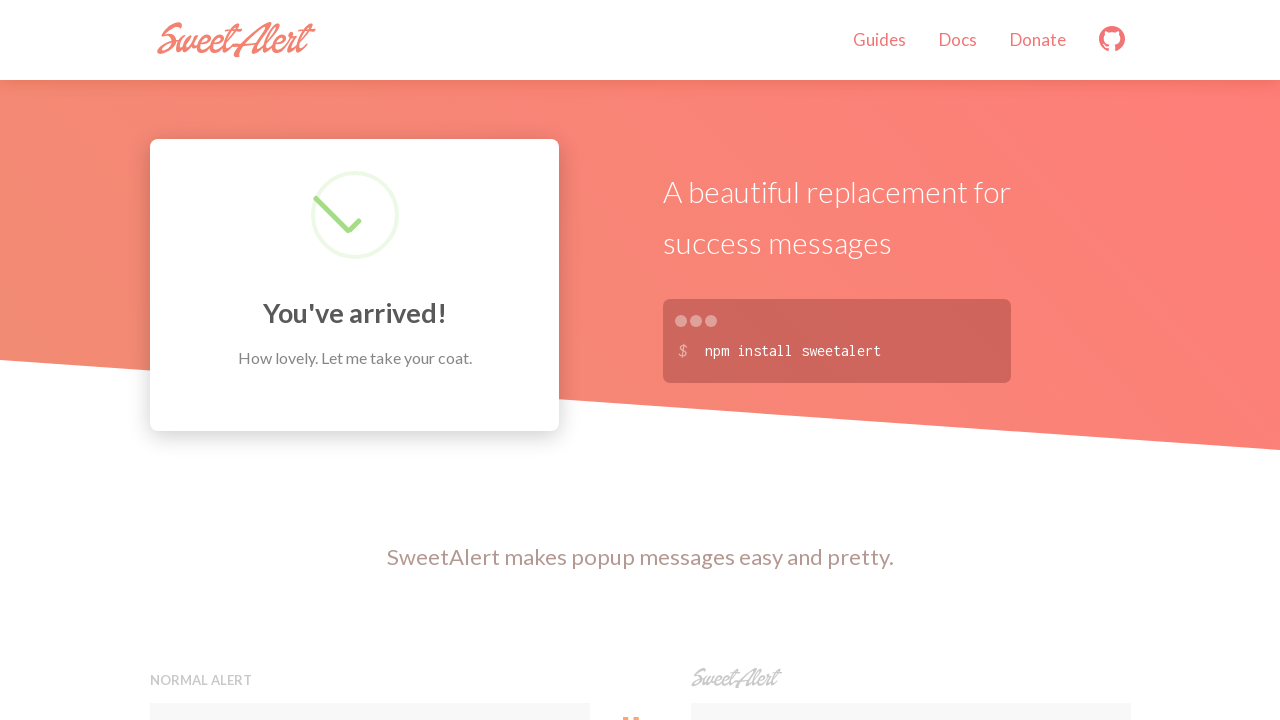

Clicked the second preview button to trigger SweetAlert popup at (910, 360) on xpath=(//button[@class='preview'])[2]
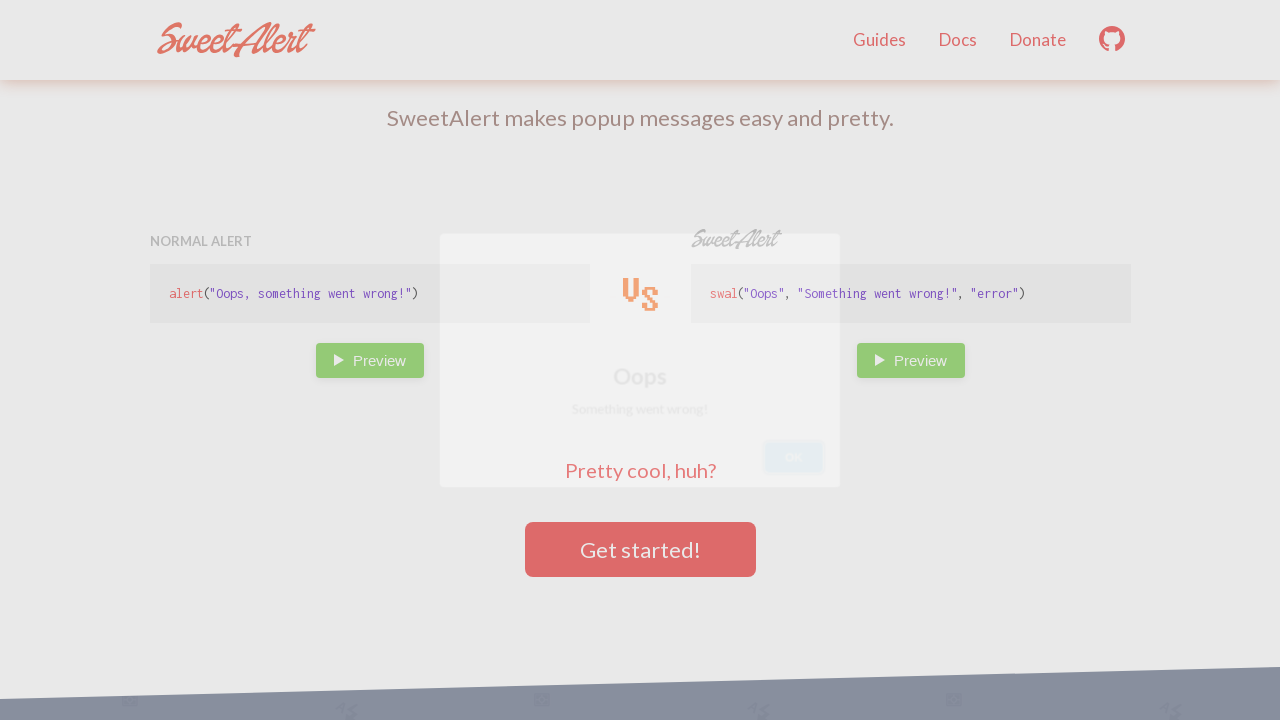

Clicked OK button to close the SweetAlert popup at (824, 476) on xpath=//button[.='OK']
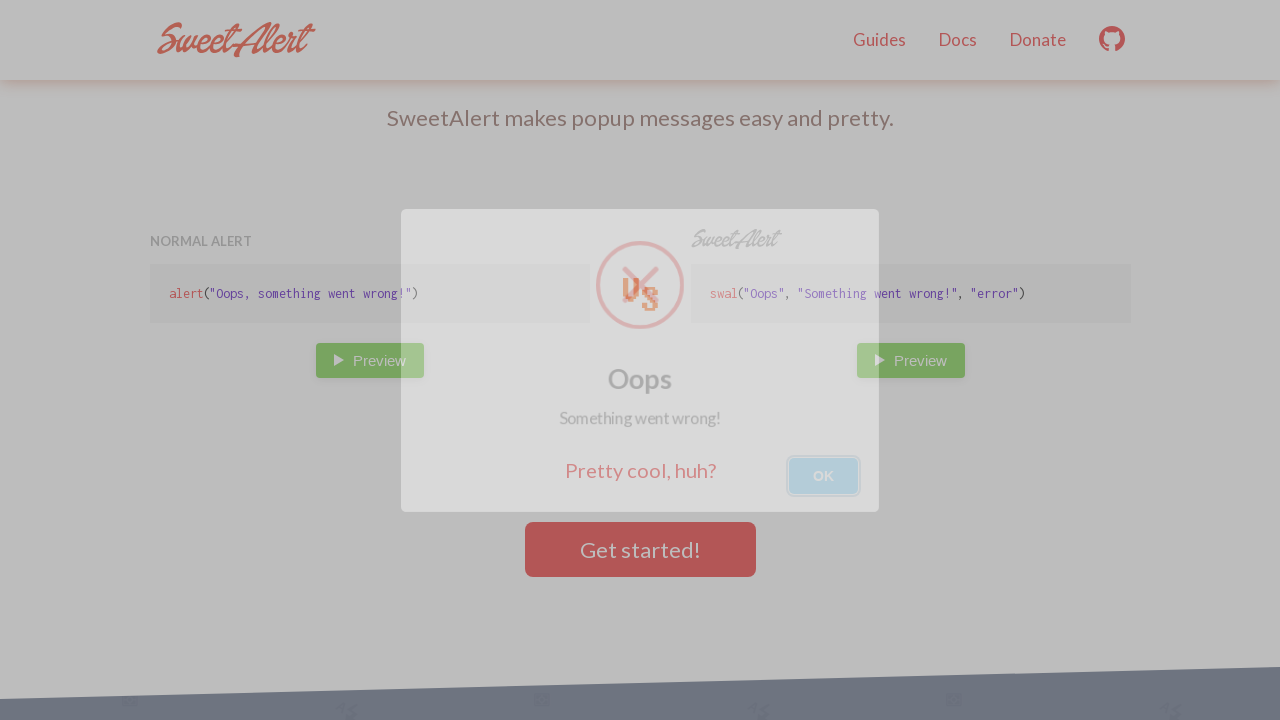

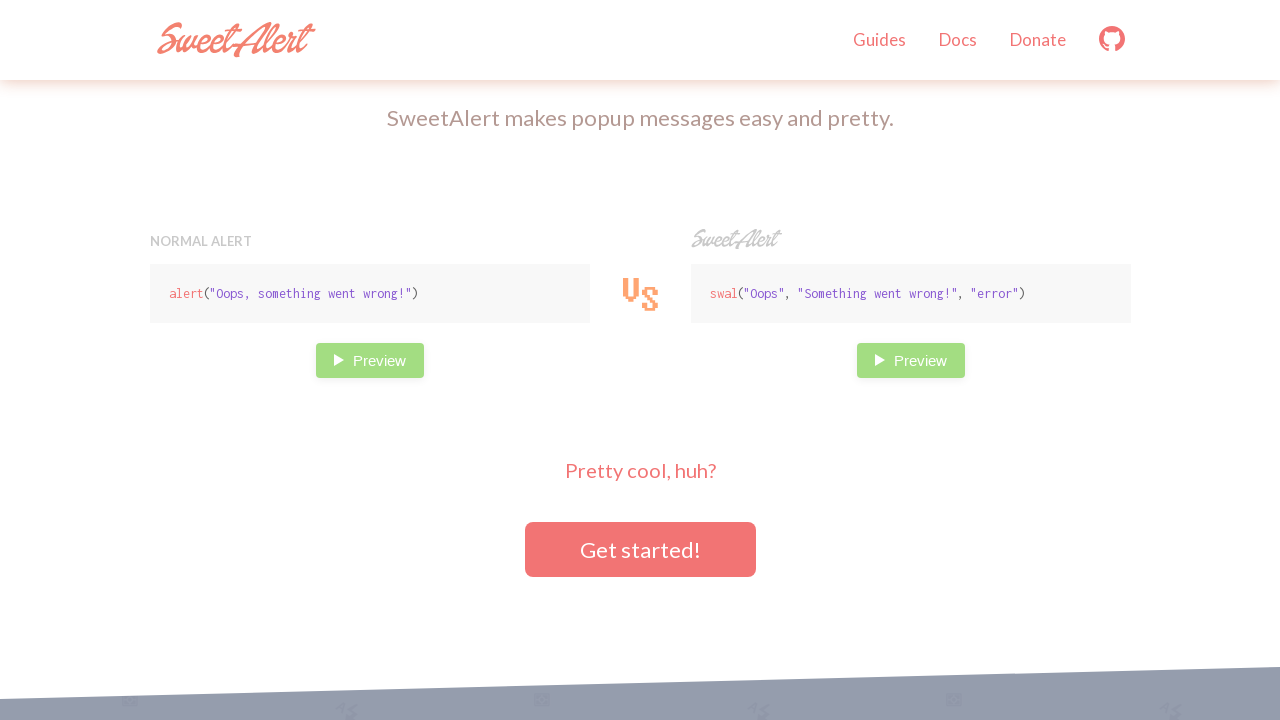